Tests the text input functionality on UI Test Automation Playground by entering text in an input field and clicking a button to update its label

Starting URL: http://uitestingplayground.com/textinput

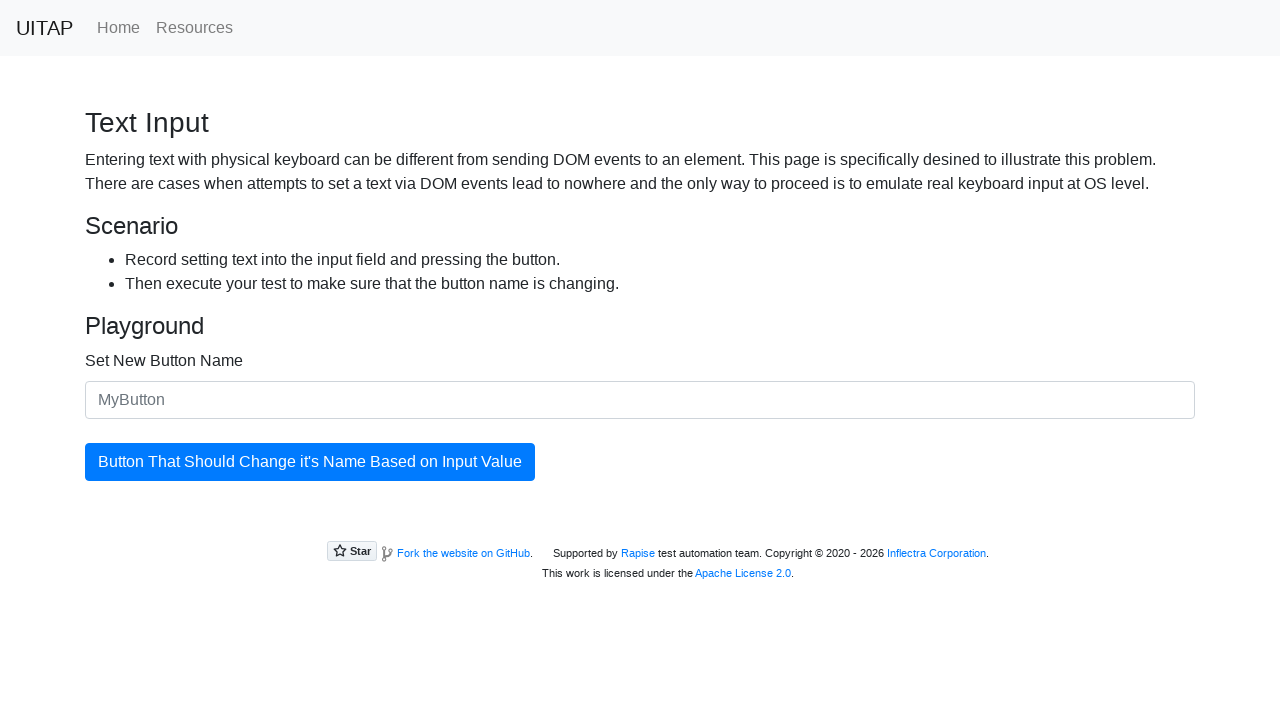

Entered 'SkyPro' into the input field on #newButtonName
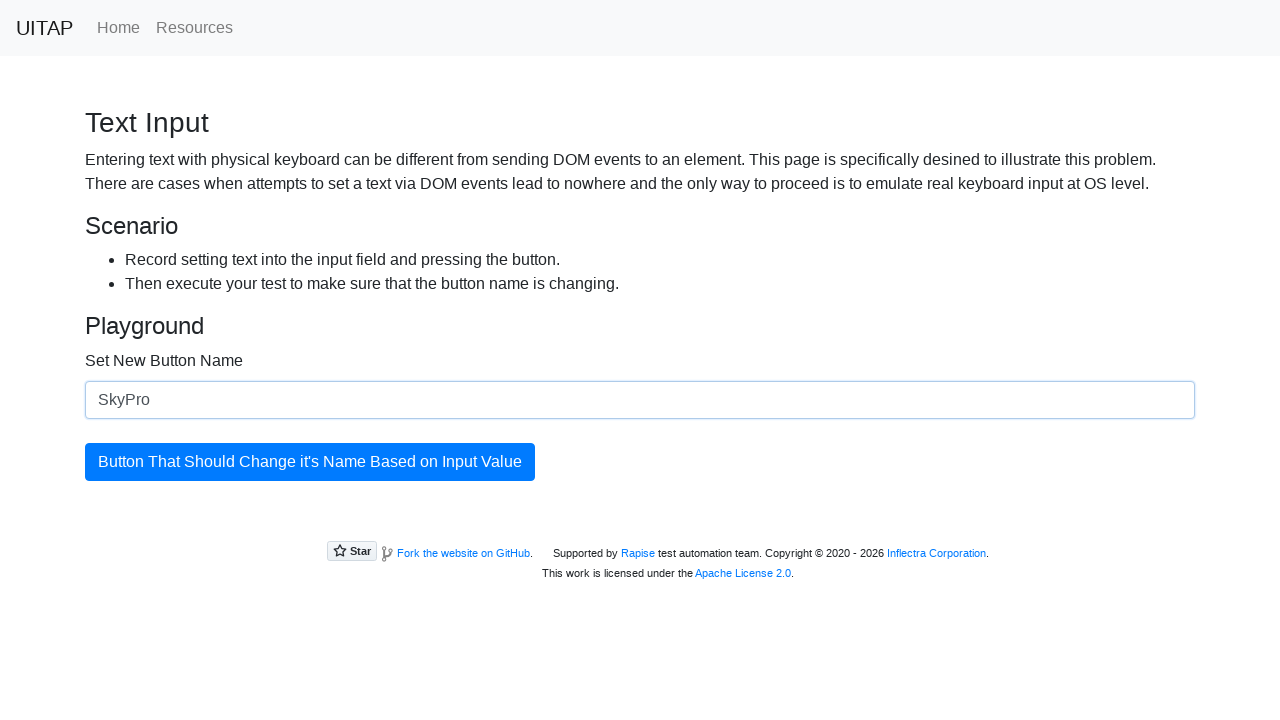

Clicked the button to update its label at (310, 462) on #updatingButton
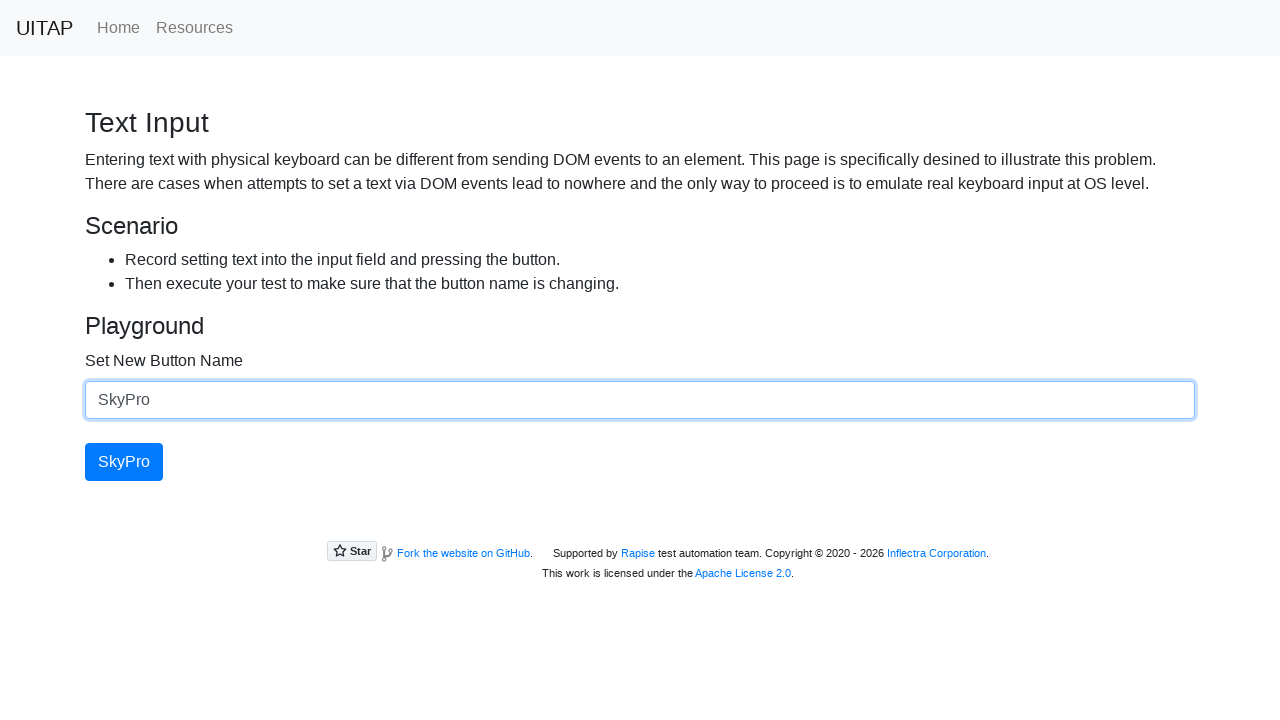

Button label updated to 'SkyPro'
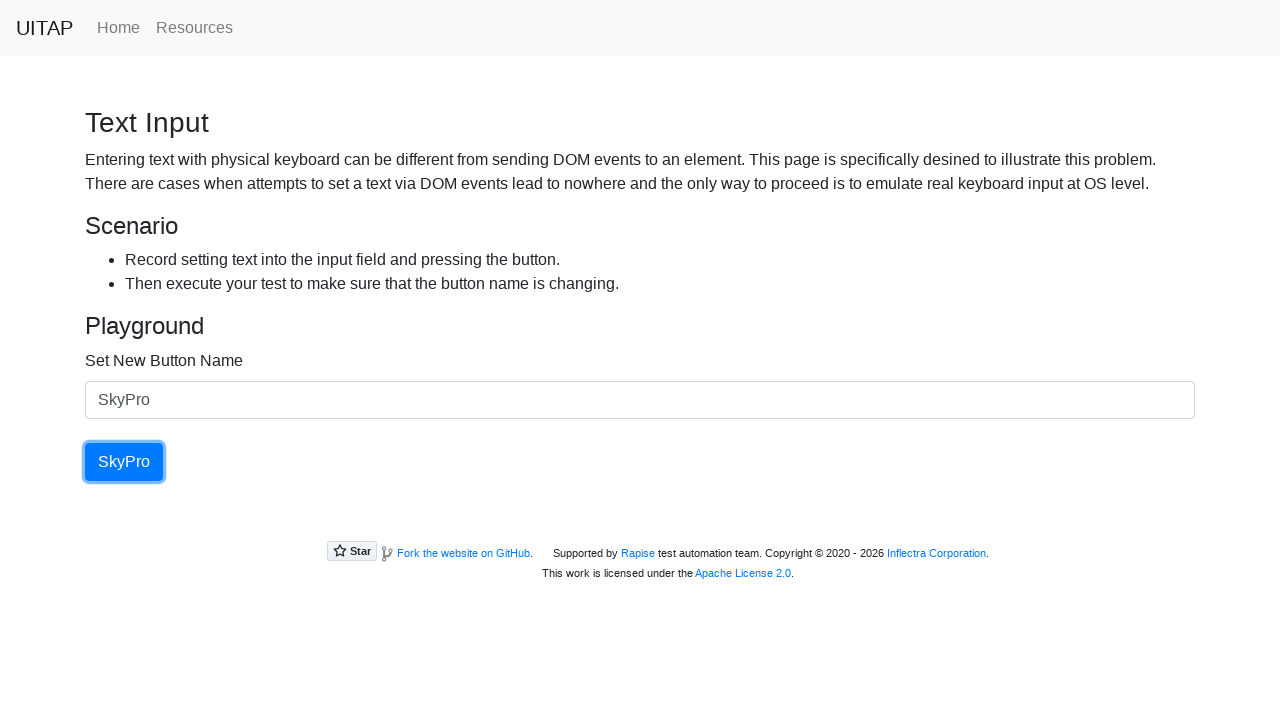

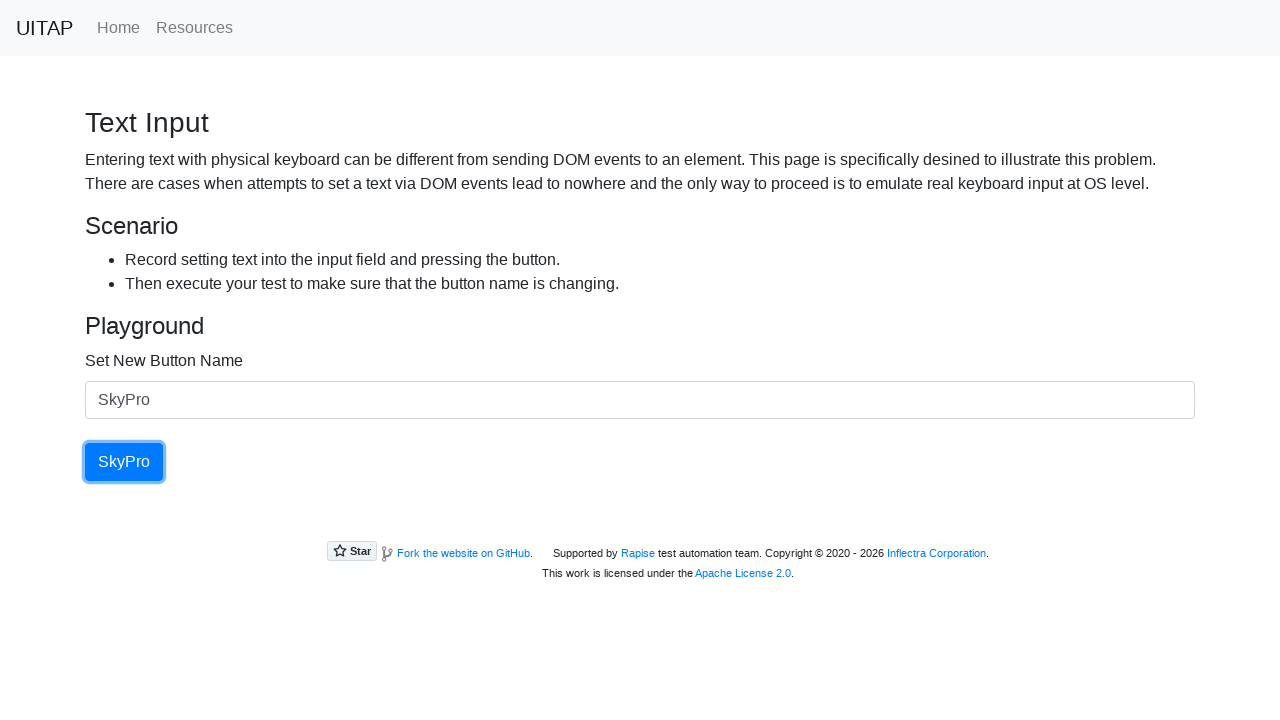